Navigates to a novel website and demonstrates various element locator strategies in Selenium, though the actual test only visits the page without performing any meaningful actions

Starting URL: http://novel.hctestedu.com/

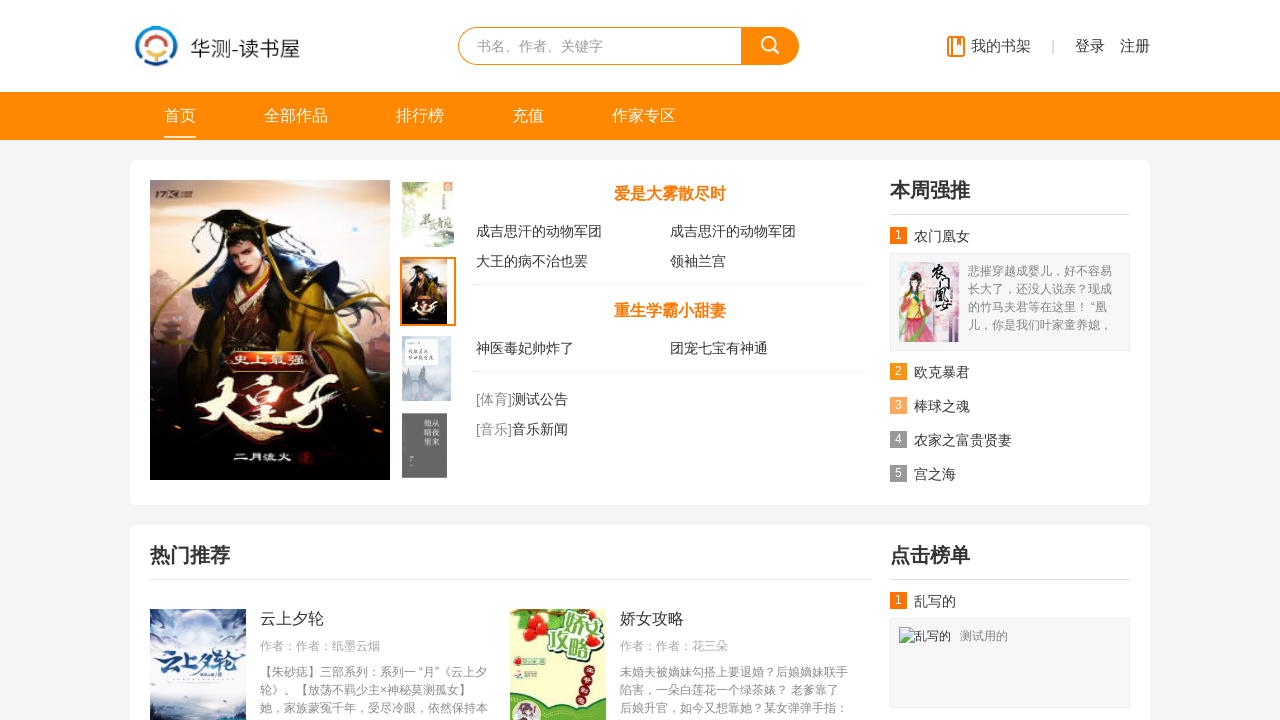

Navigated to novel website at http://novel.hctestedu.com/
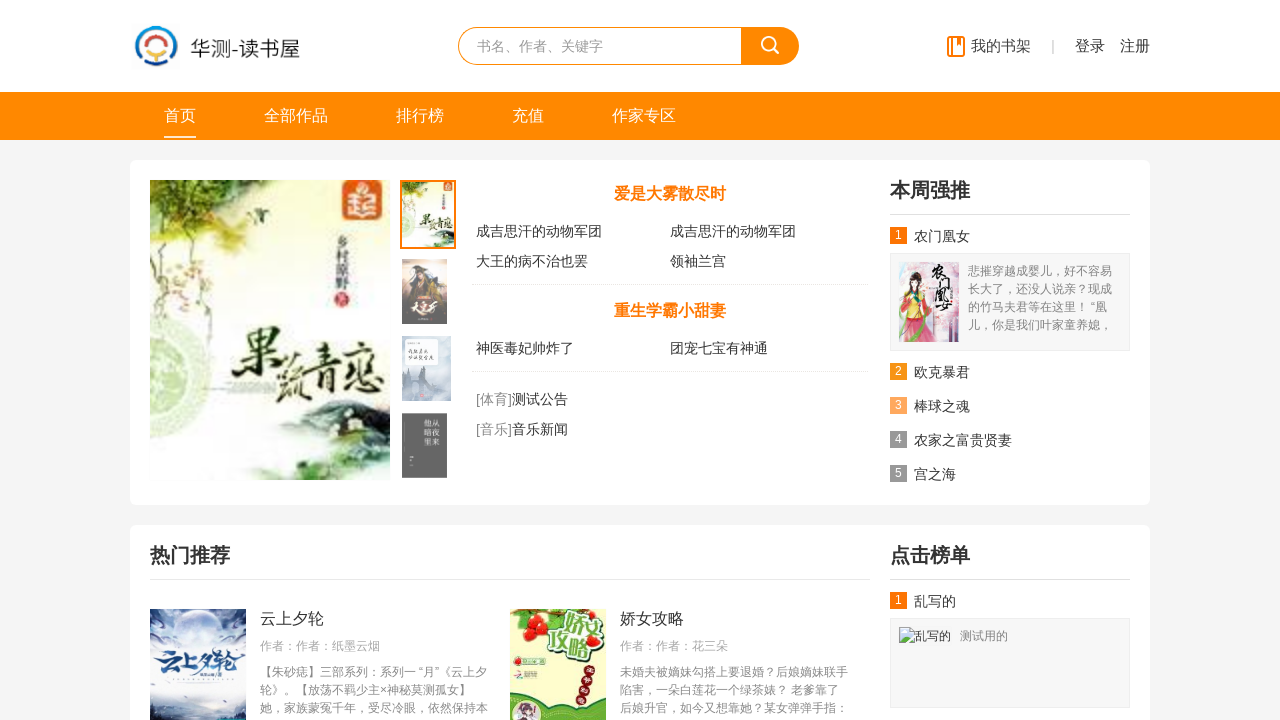

Waited 3 seconds for page to load
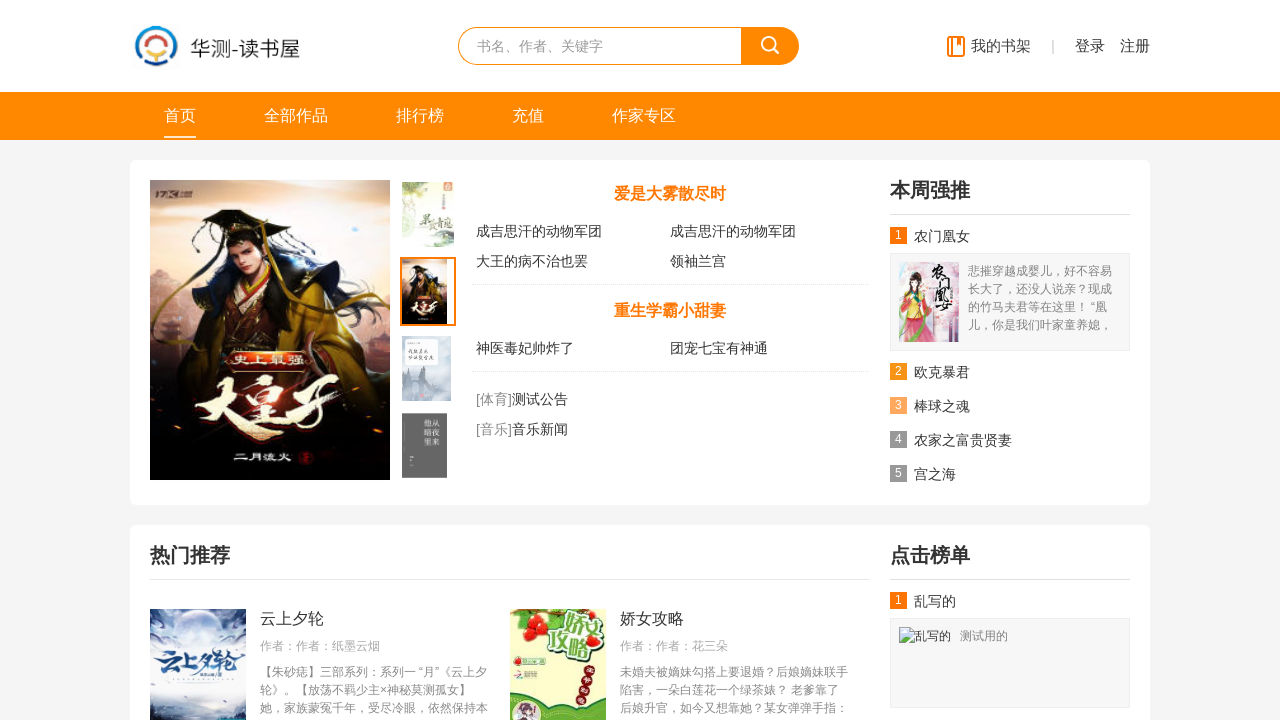

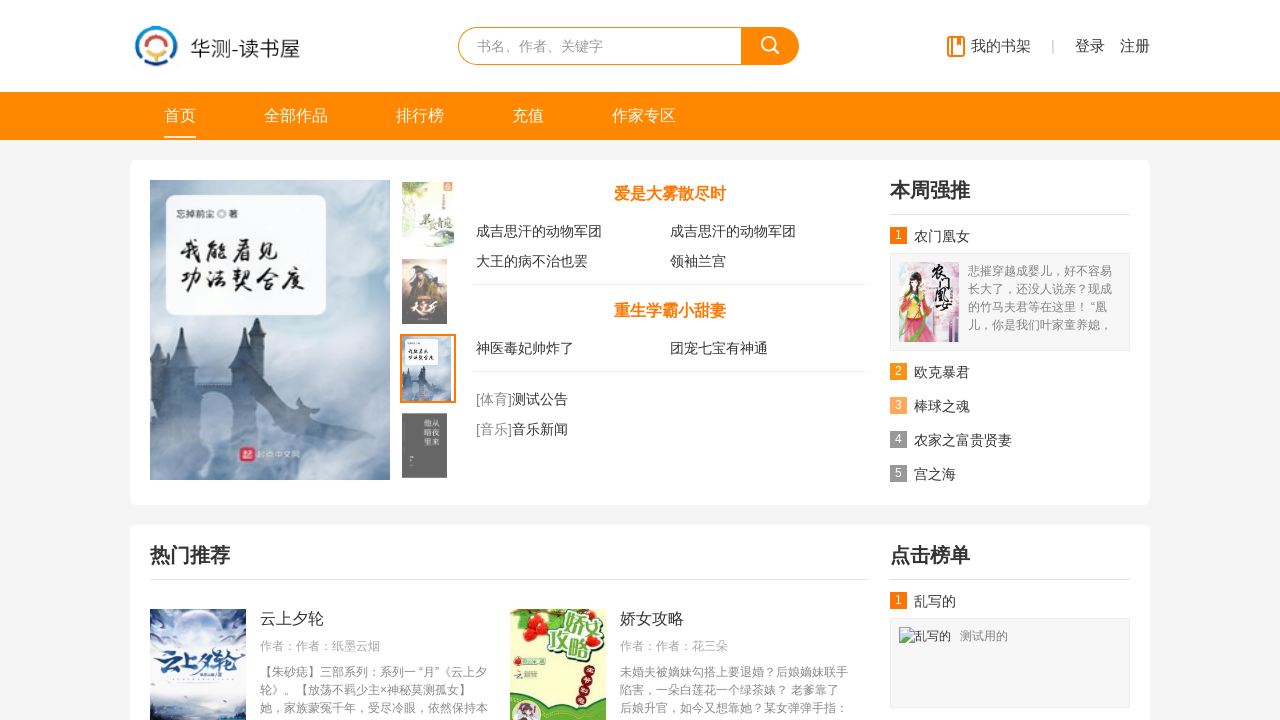